Searches for library publications by entering date range filters, selecting library and collection options, then submitting the search form

Starting URL: https://sigaa.ufma.br/sigaa/public/biblioteca/buscaPublicaAcervo.jsf

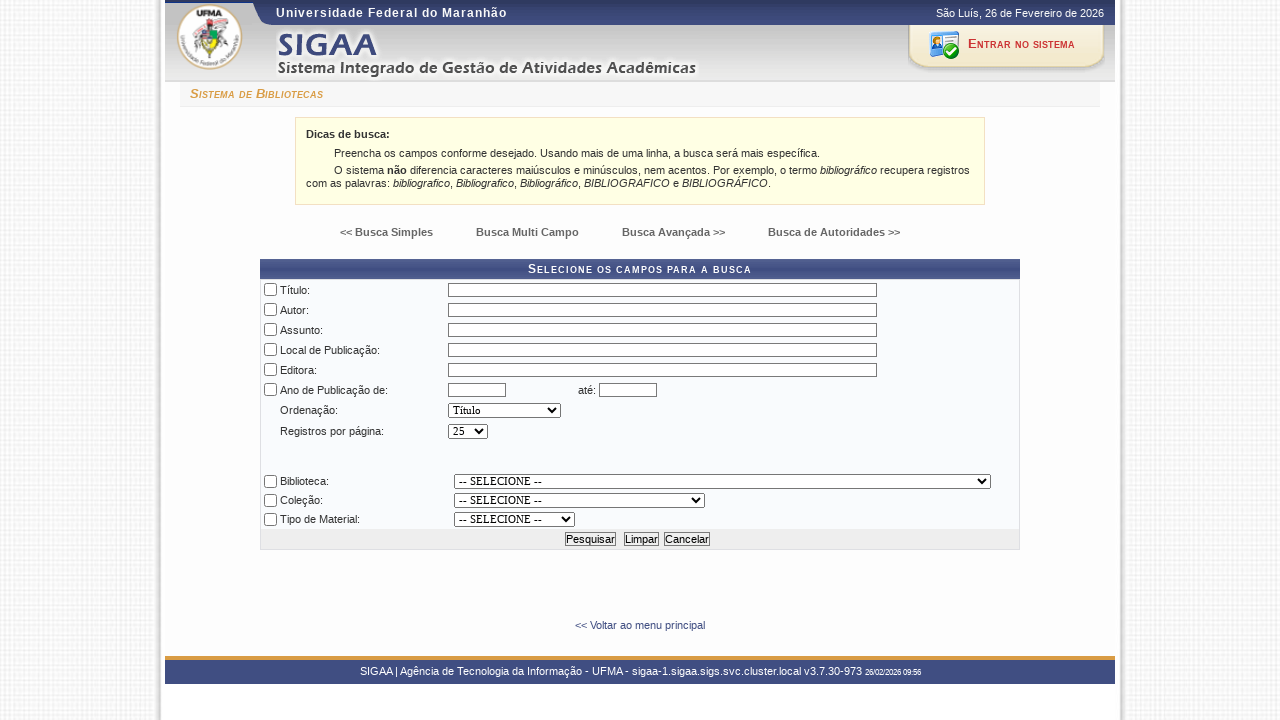

Filled 'Publication year from' field with '1900' on #tableDadosPesquisa > tbody > tr:nth-child(6) > td:nth-child(3) > input[type="te
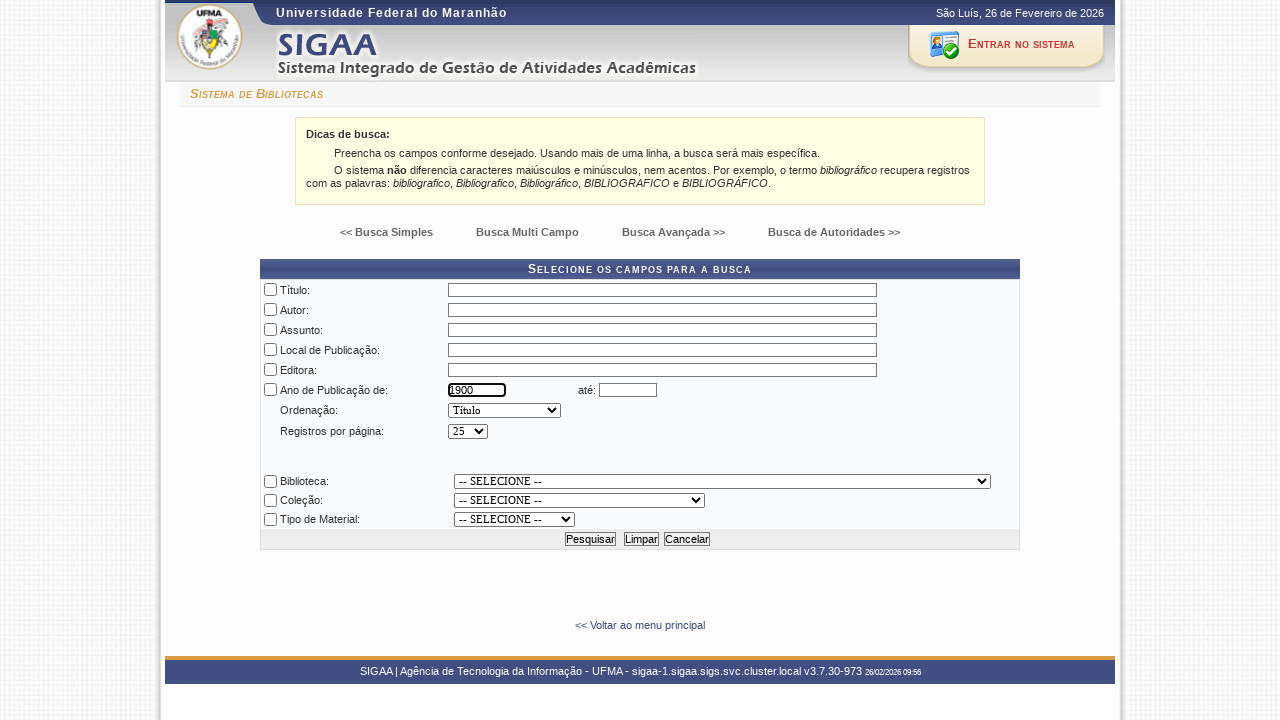

Filled 'Publication year to' field with '1970' on #tableDadosPesquisa > tbody > tr:nth-child(6) > td:nth-child(5) > input[type="te
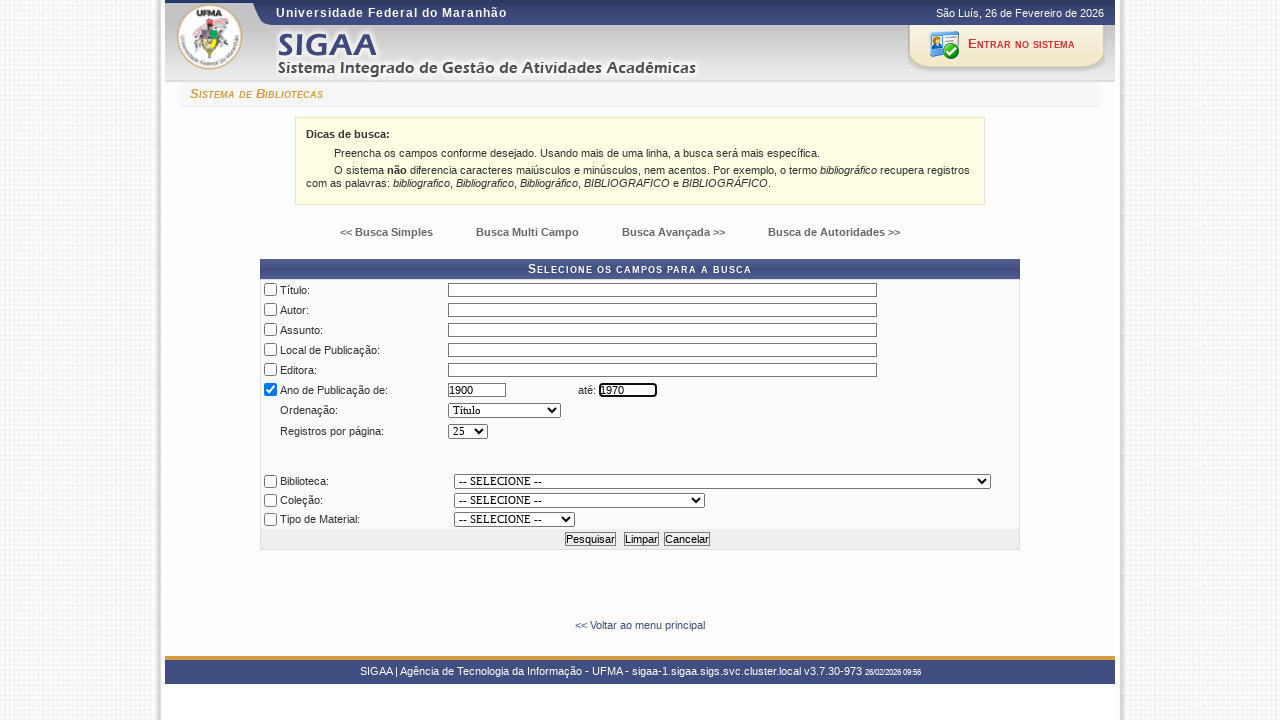

Selected 'BC - BIBLIOTECA CENTRAL' from library dropdown on #tableDadosPesquisaInterna > tbody > tr:nth-child(1) > td:nth-child(3) > select
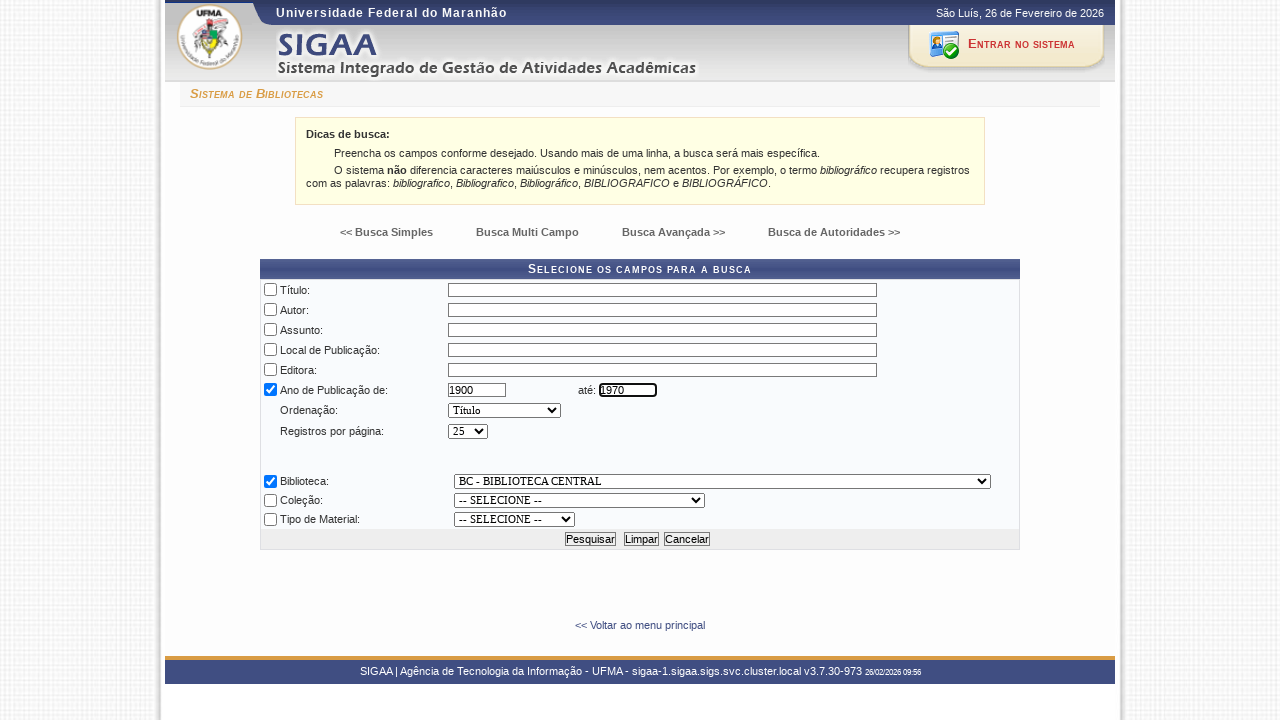

Selected 'PER - Periódicos' from collection dropdown on #tableDadosPesquisaInterna > tbody > tr:nth-child(2) > td:nth-child(3) > select
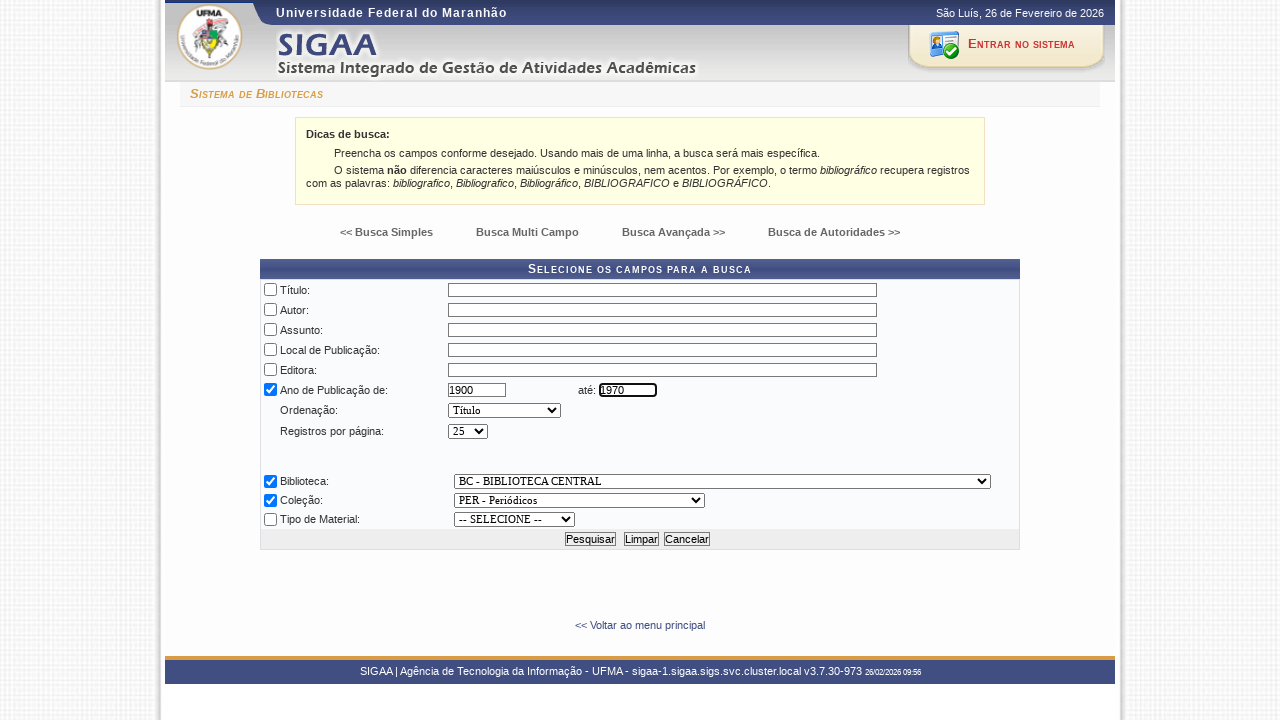

Clicked search button to submit library publication search form at (590, 539) on #formBuscaPublica\:botaoPesquisarPublicaMulti
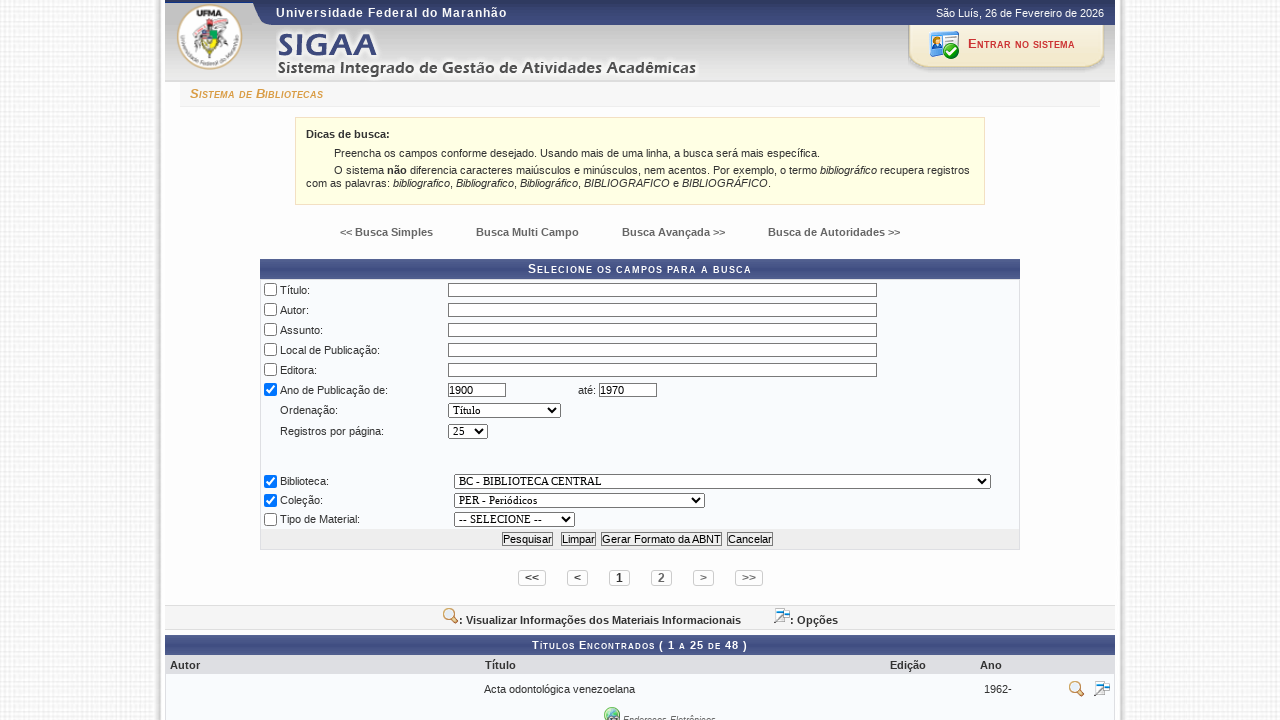

Waited for search results to load
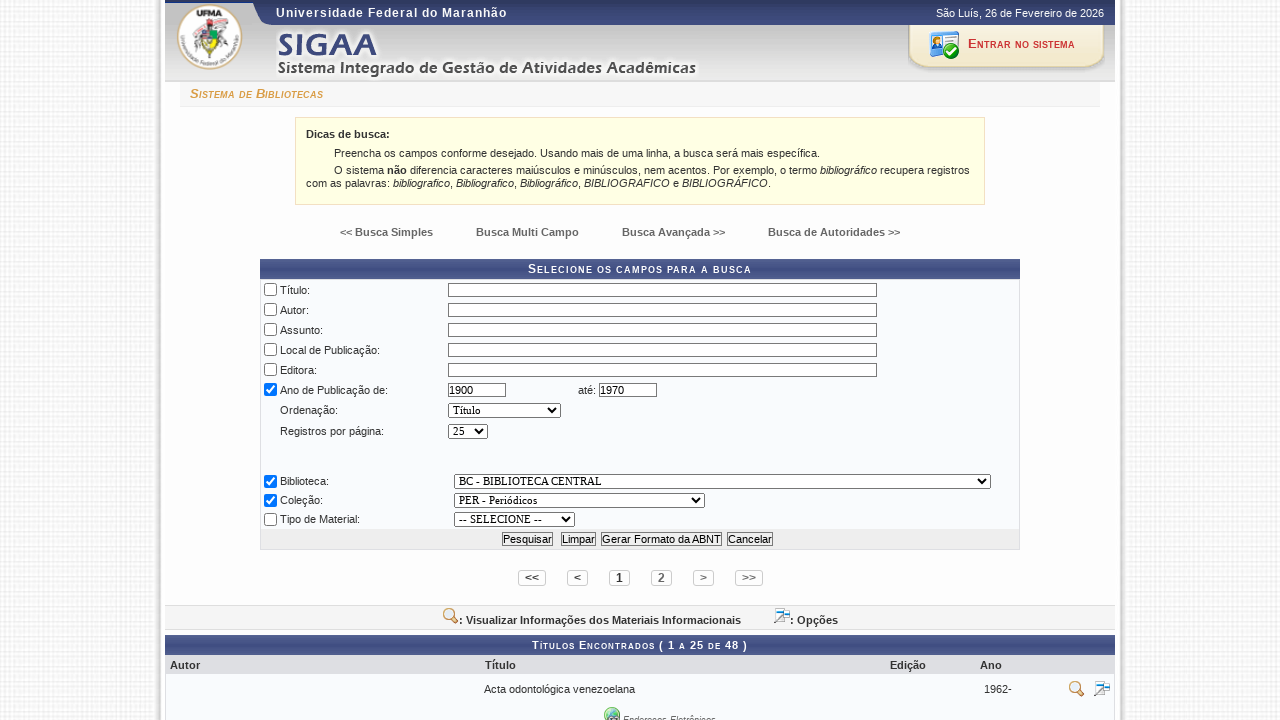

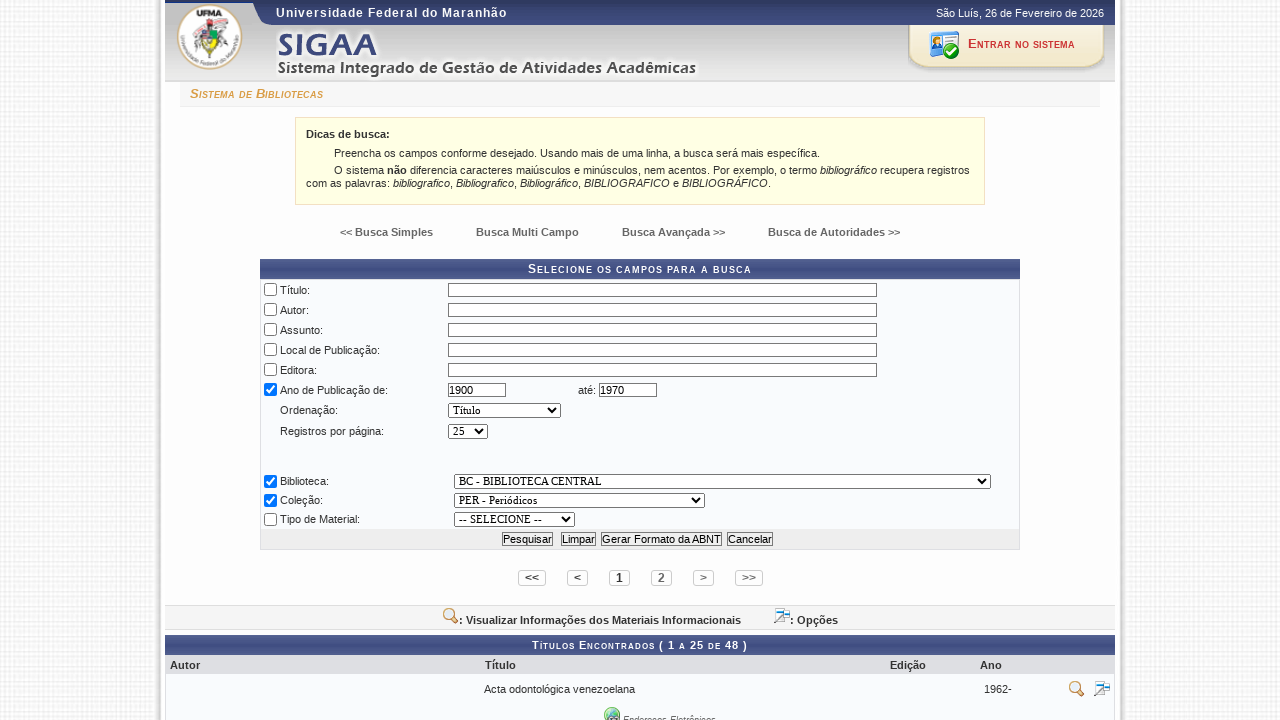